Tests navigation to the Elements section on the DemoQA homepage by scrolling to and clicking the Elements card

Starting URL: https://demoqa.com/

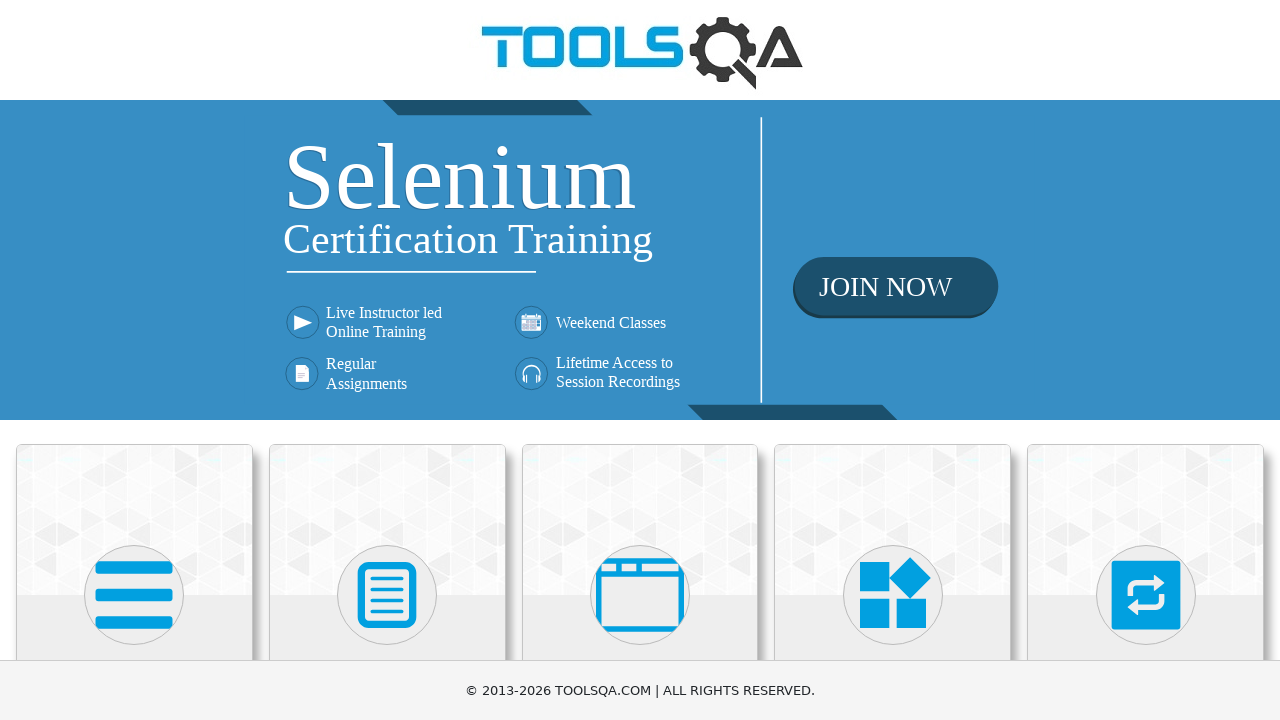

Located Elements card on the DemoQA homepage
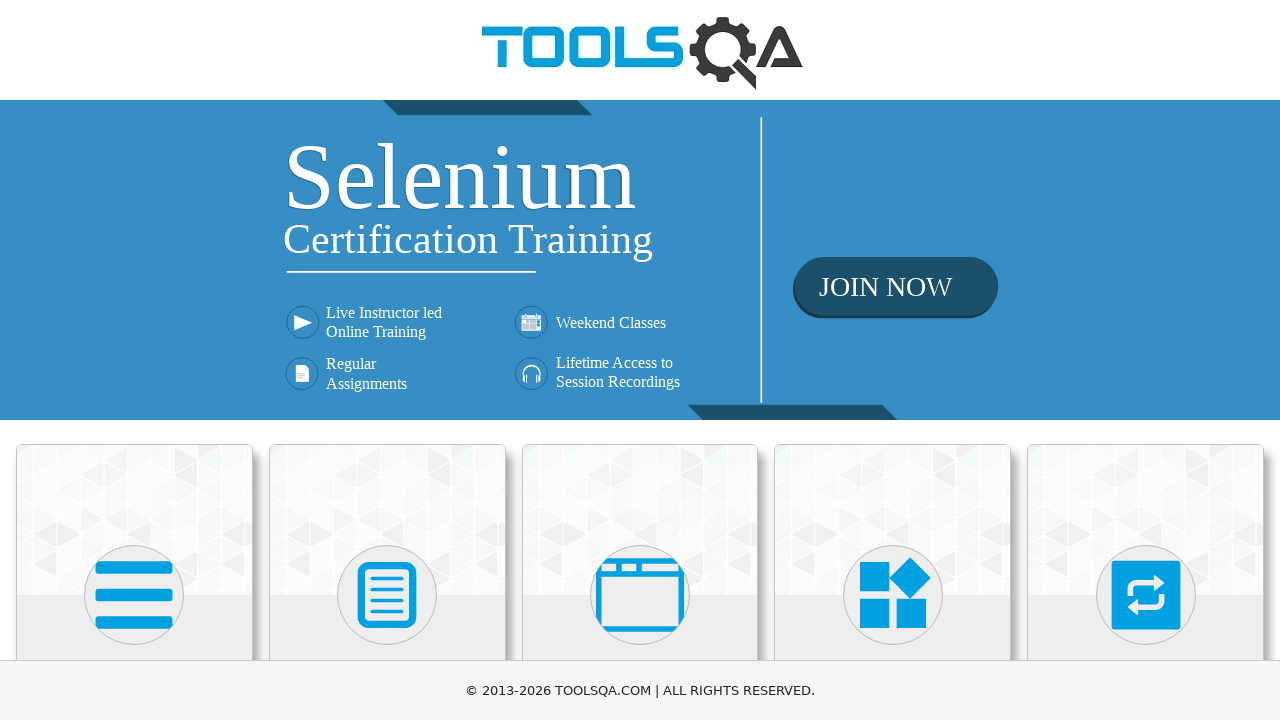

Scrolled Elements card into view
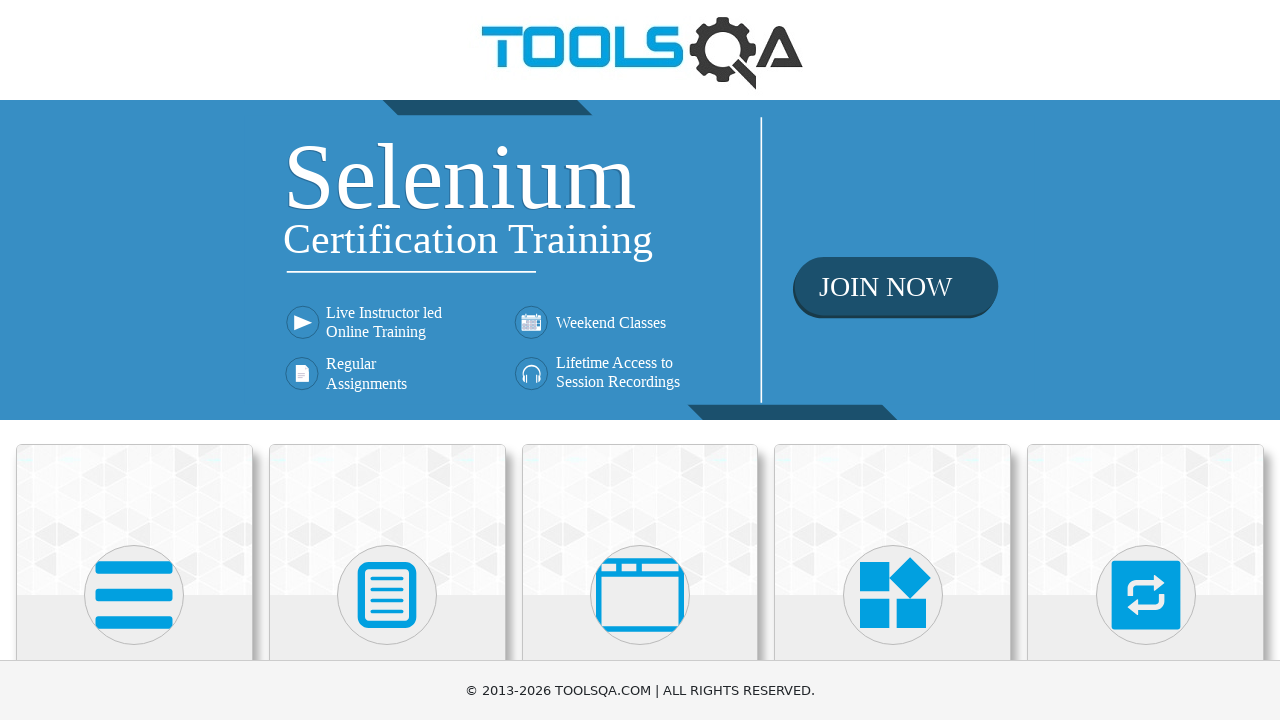

Clicked Elements card to navigate to Elements section at (134, 360) on xpath=//h5[text()='Elements']
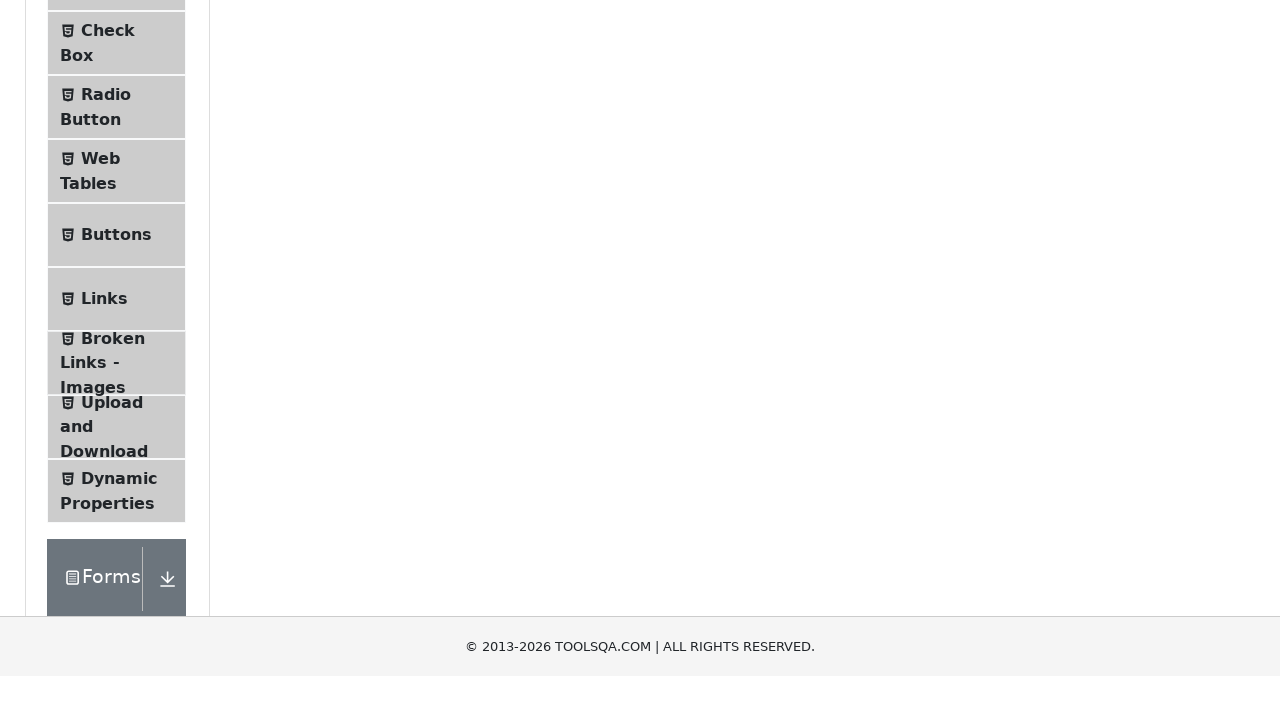

Navigation to Elements section completed
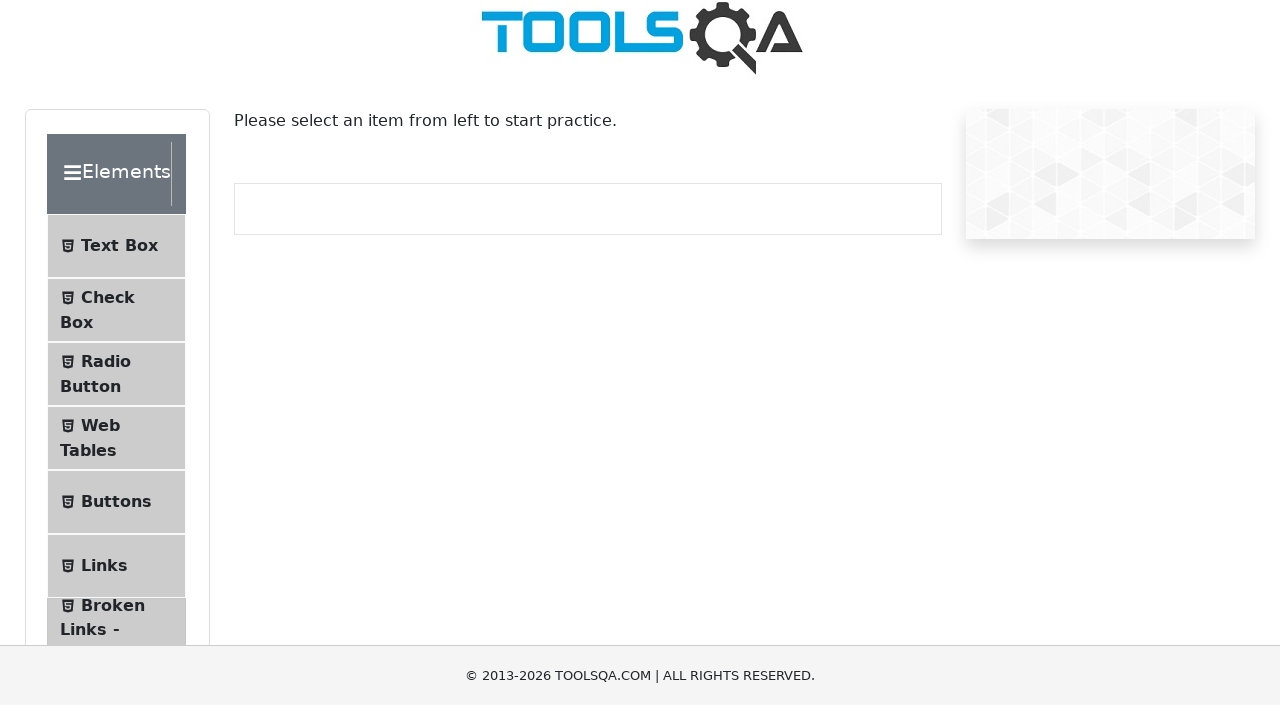

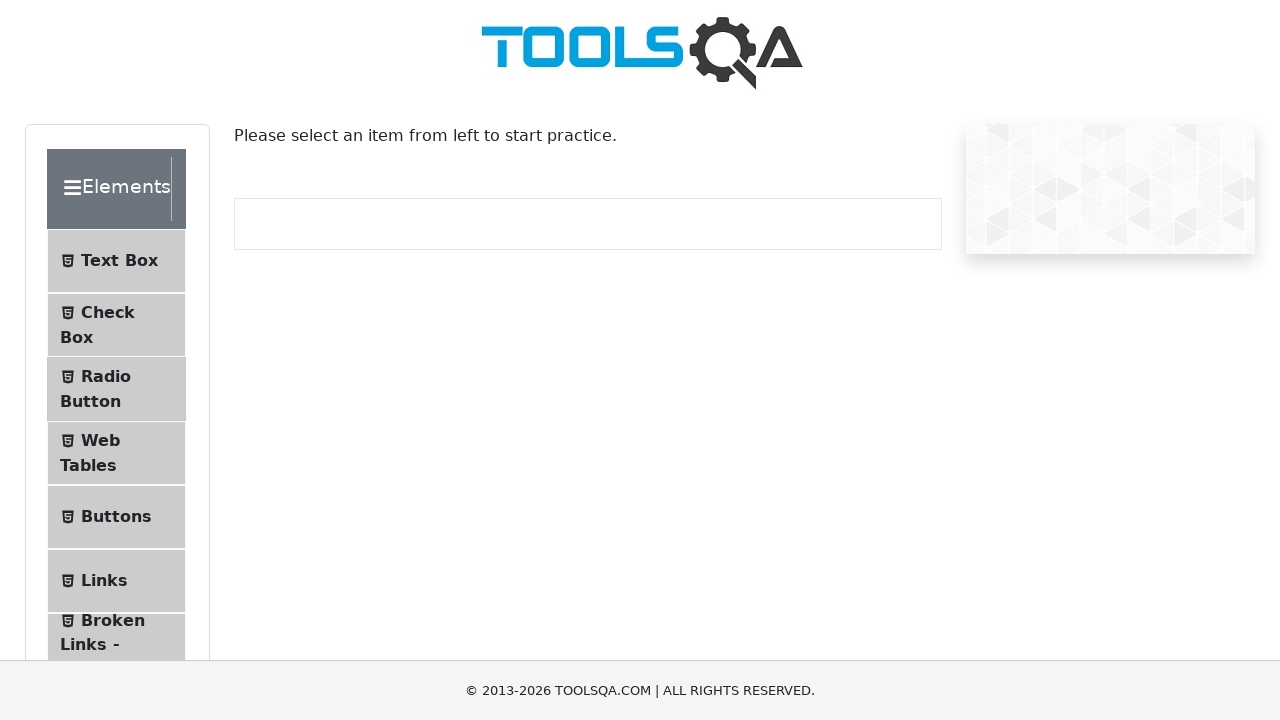